Navigates to Wise Quarter website and verifies that the title contains "Wise Quarter"

Starting URL: https://www.wisequarter.com

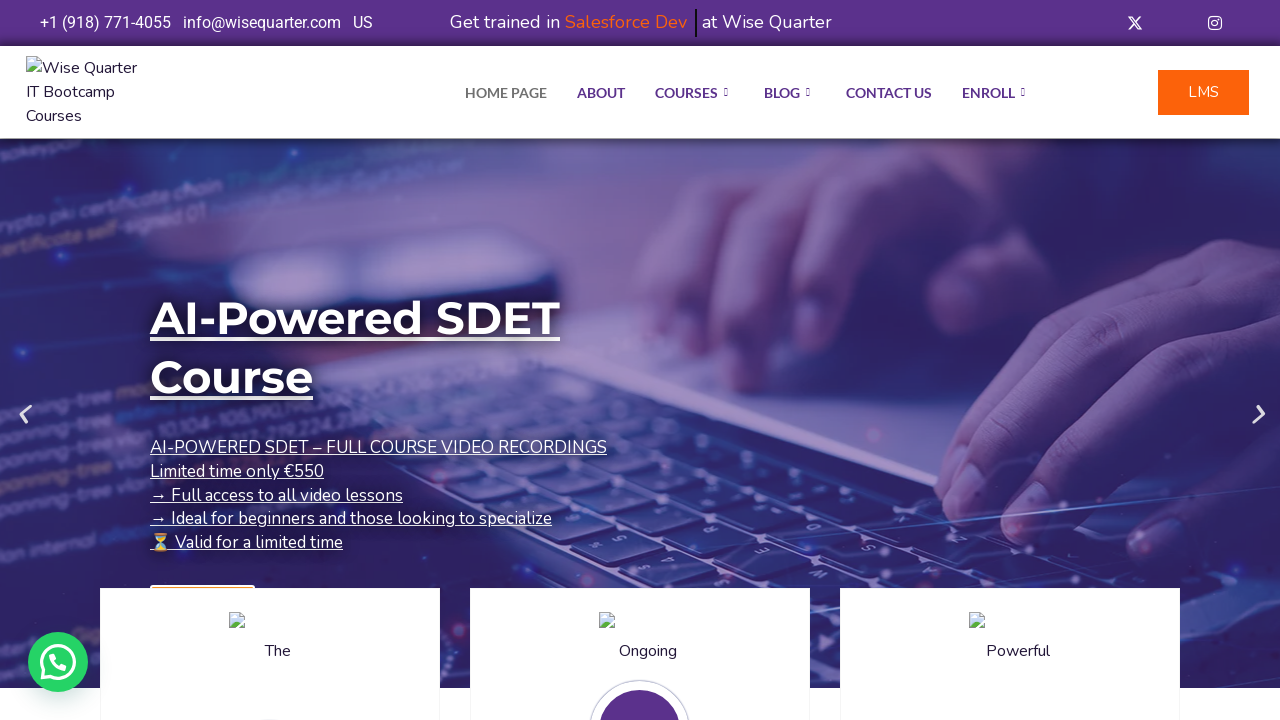

Retrieved page title
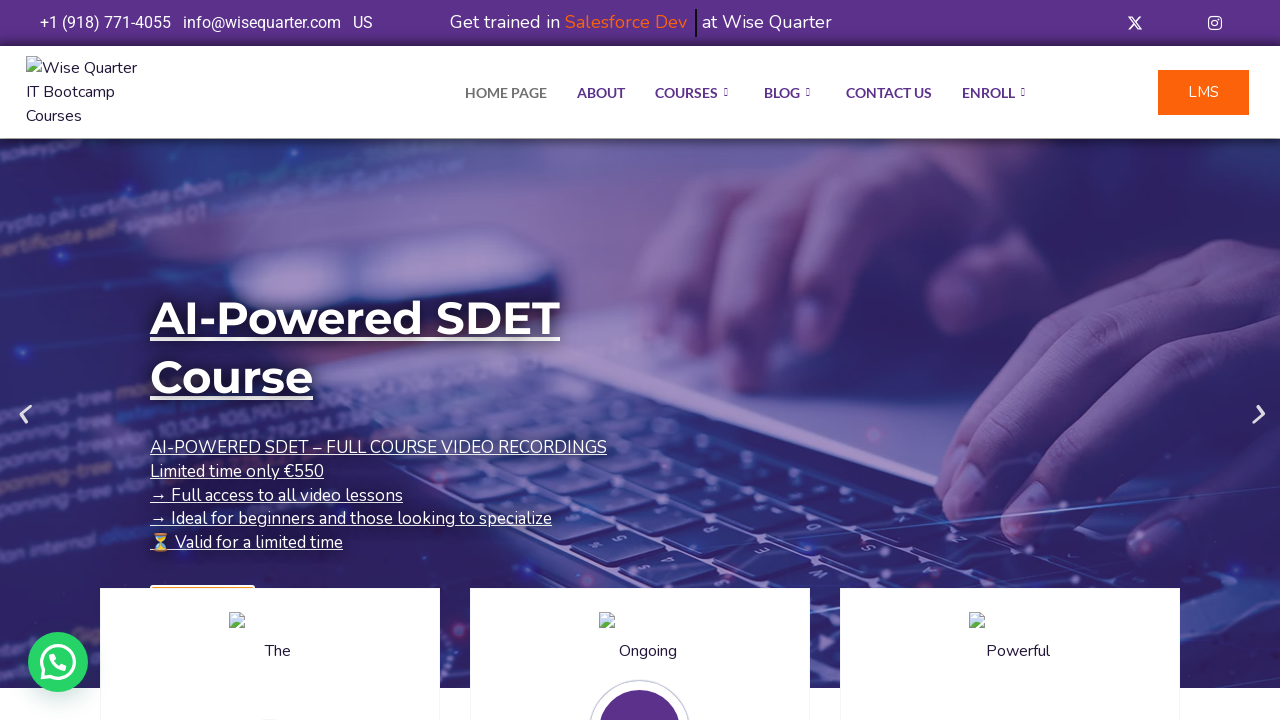

Title verification passed - 'Wise Quarter' found in page title
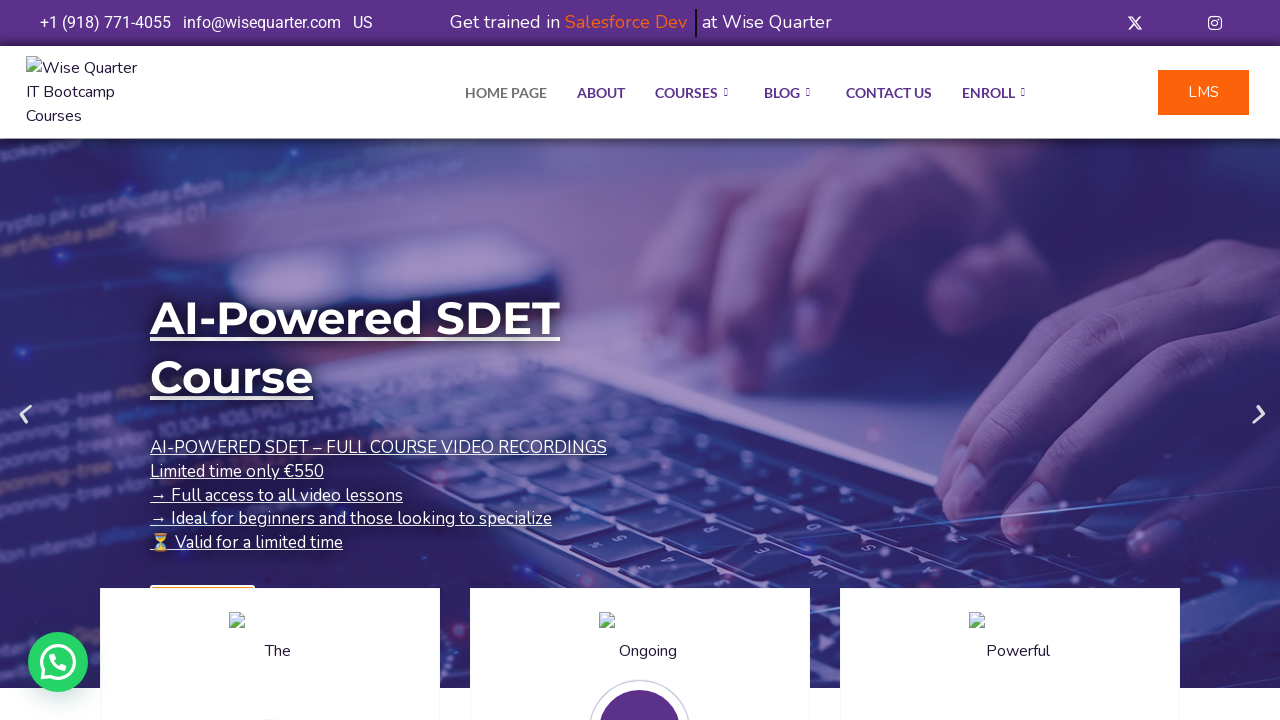

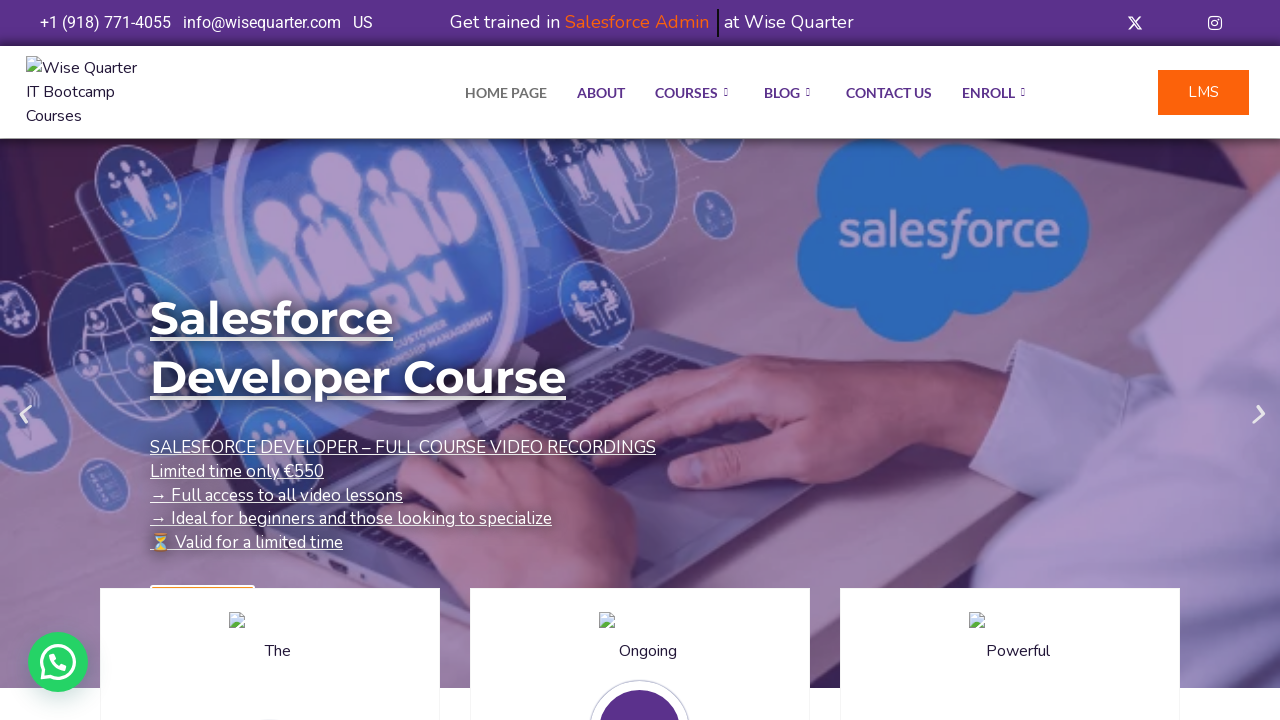